Navigates to a forex sentiment ratio tool page and clicks on a currency pair symbol to view its buy/sell sentiment data

Starting URL: https://fxssi.com/tools/current-ratio?filter=AUDJPY

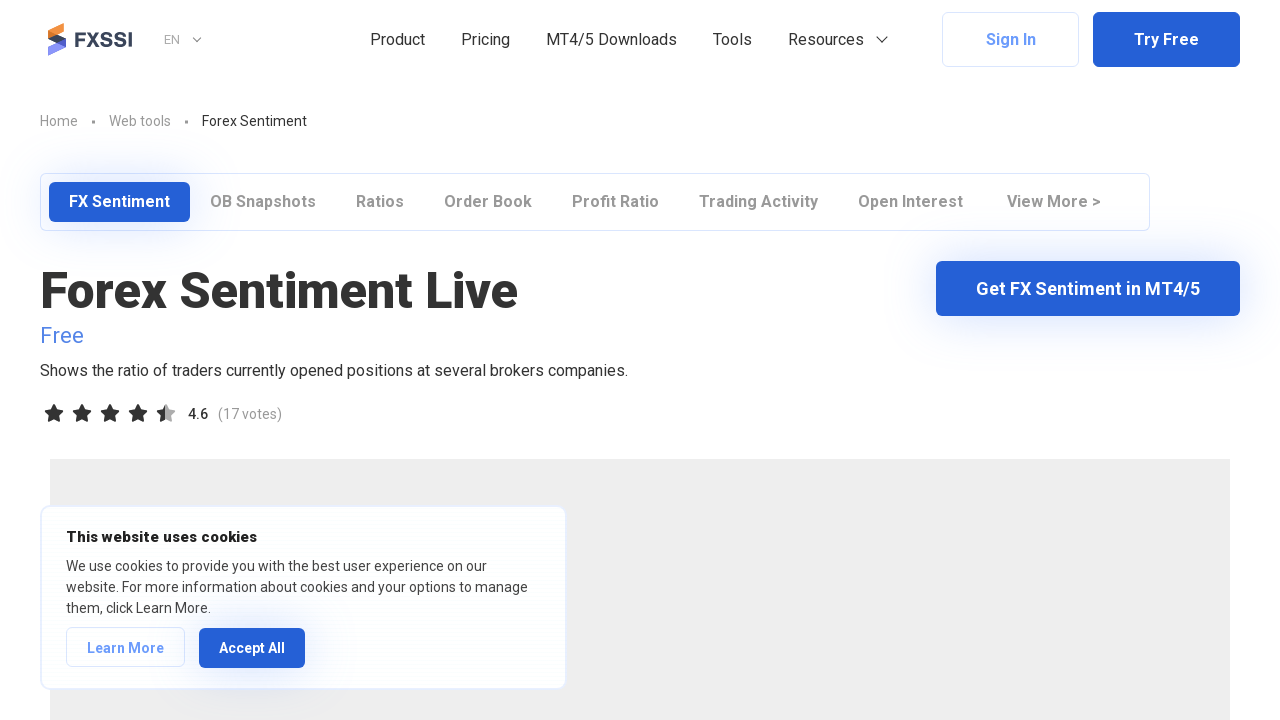

Waited for tool content to load
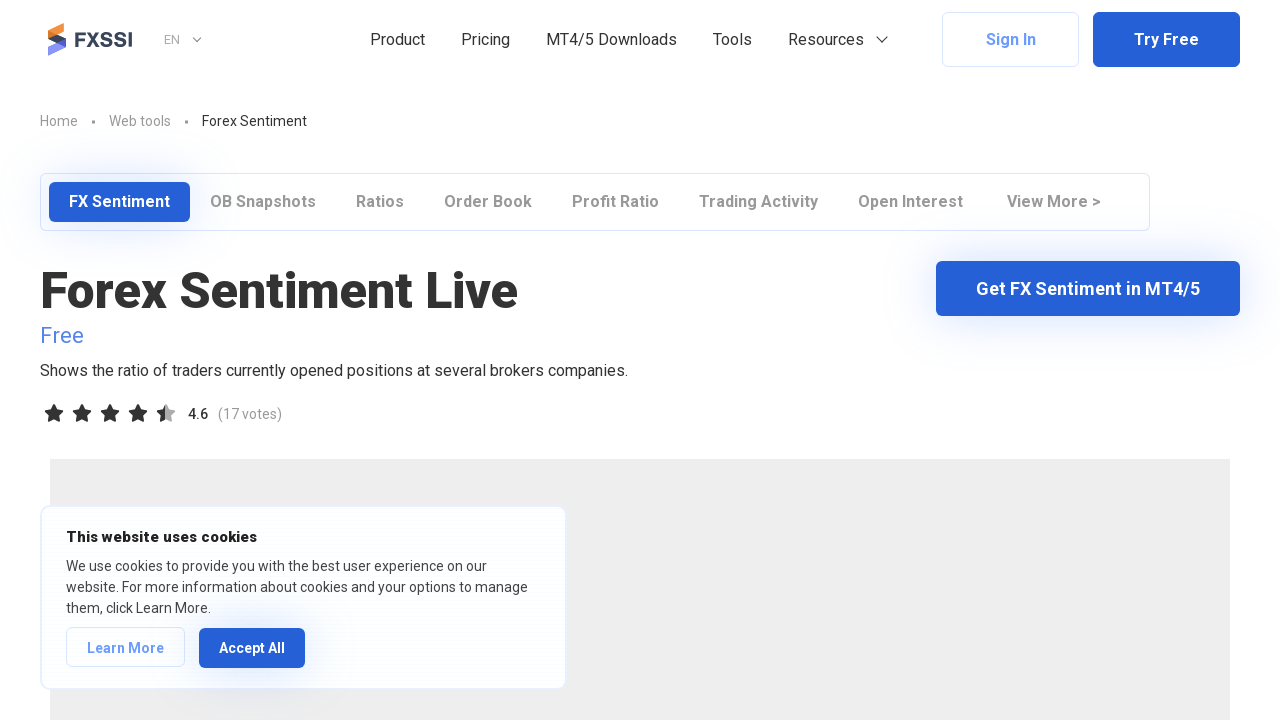

Clicked on EURUSD currency pair symbol at (955, 360) on div.tool-button:text("EURUSD")
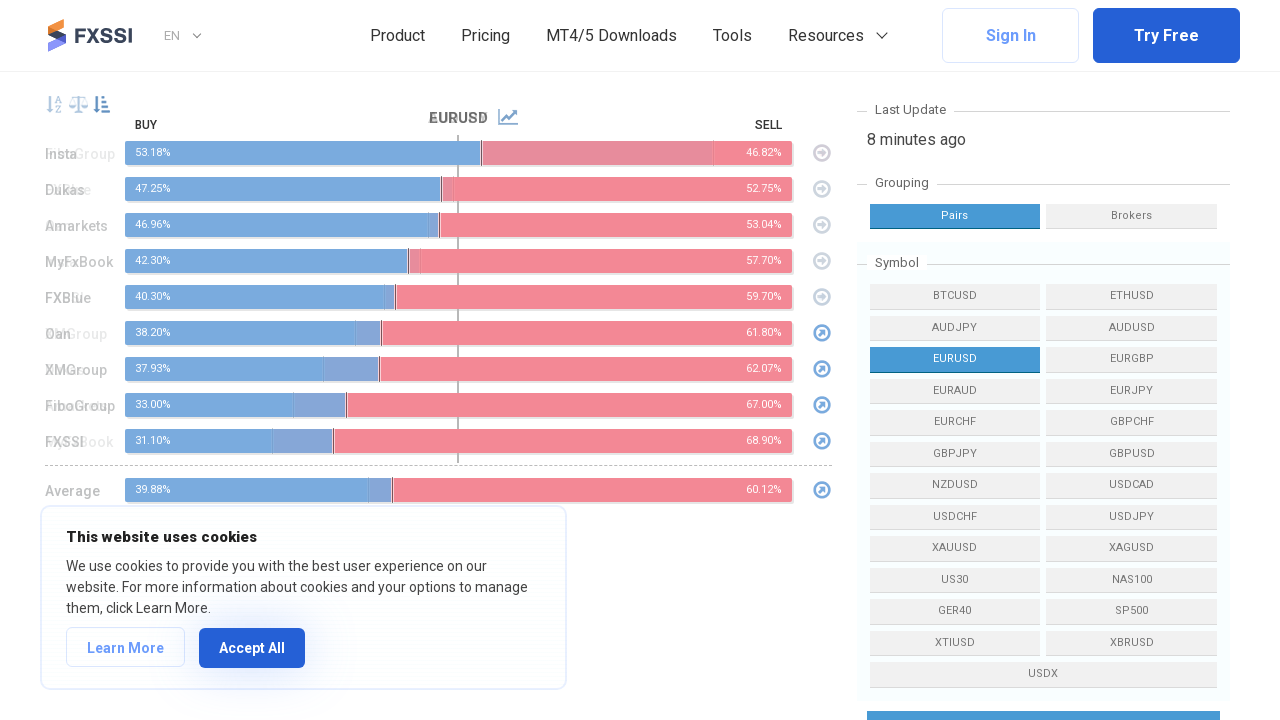

Sentiment ratio data updated and active currency pair header appeared
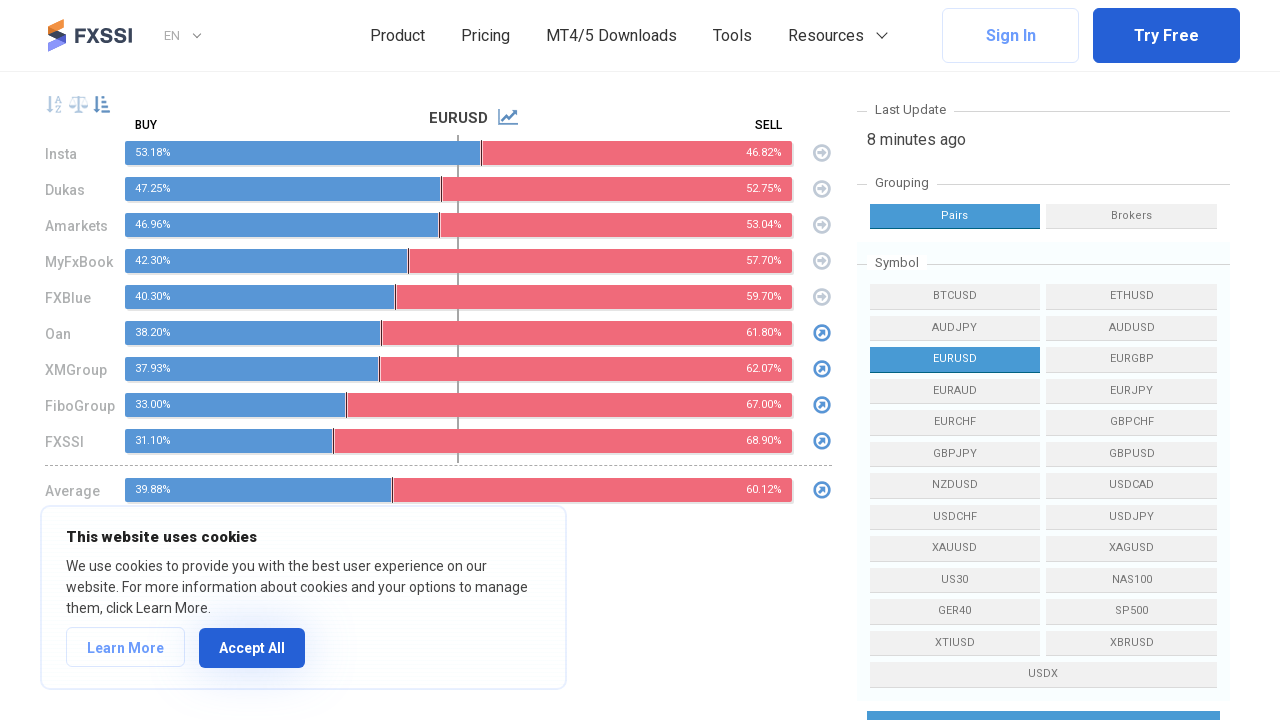

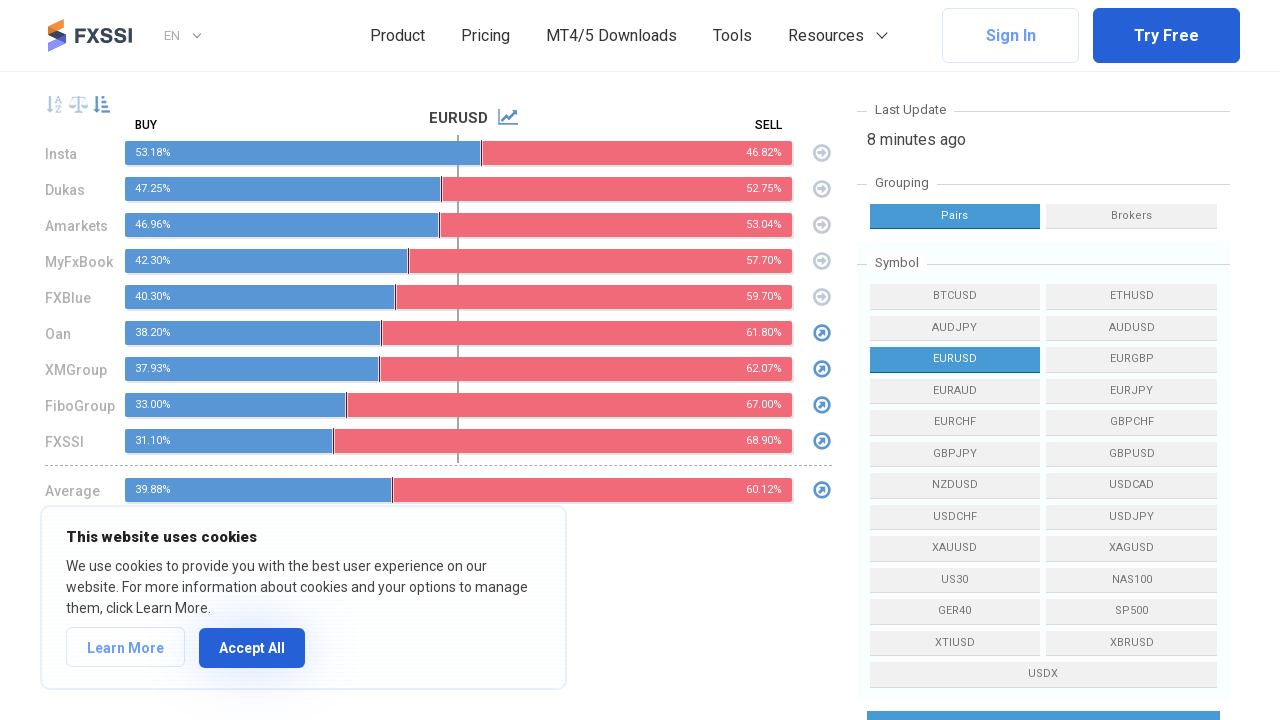